Tests all three button interaction types (double-click, right-click, and single click) in sequence and verifies each success message

Starting URL: https://demoqa.com/buttons

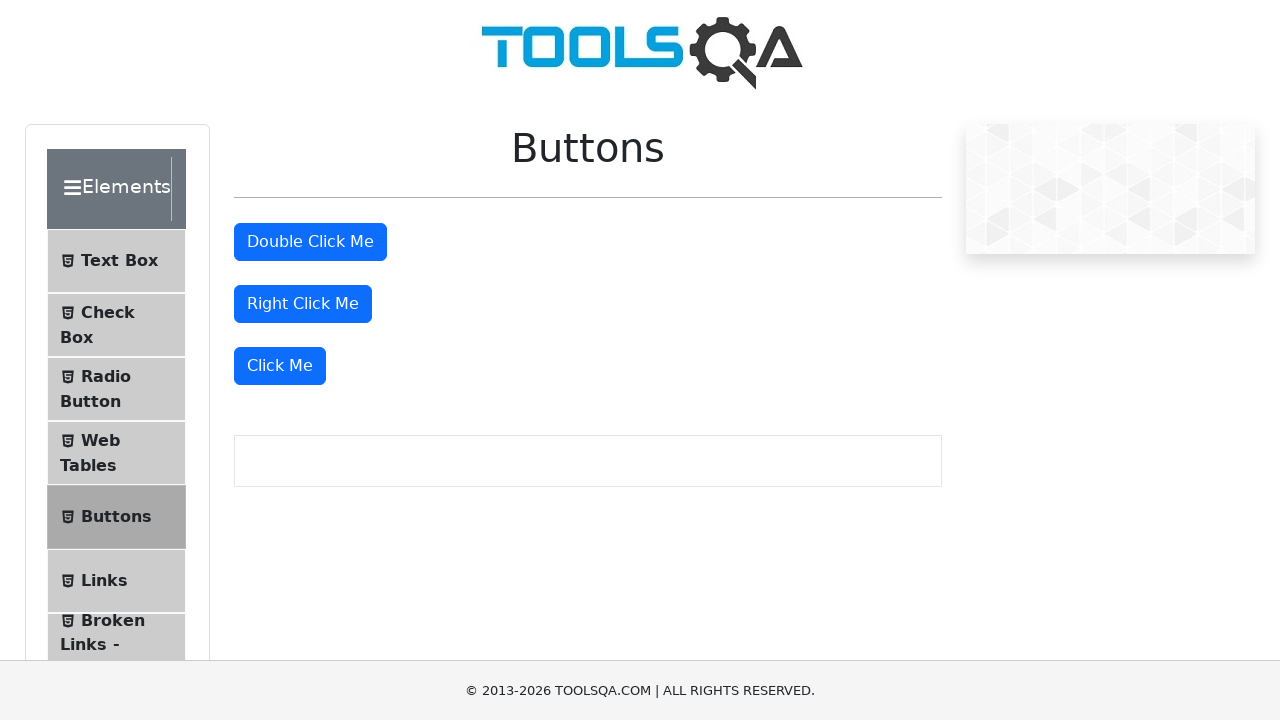

Scrolled 'Double Click Me' button into view
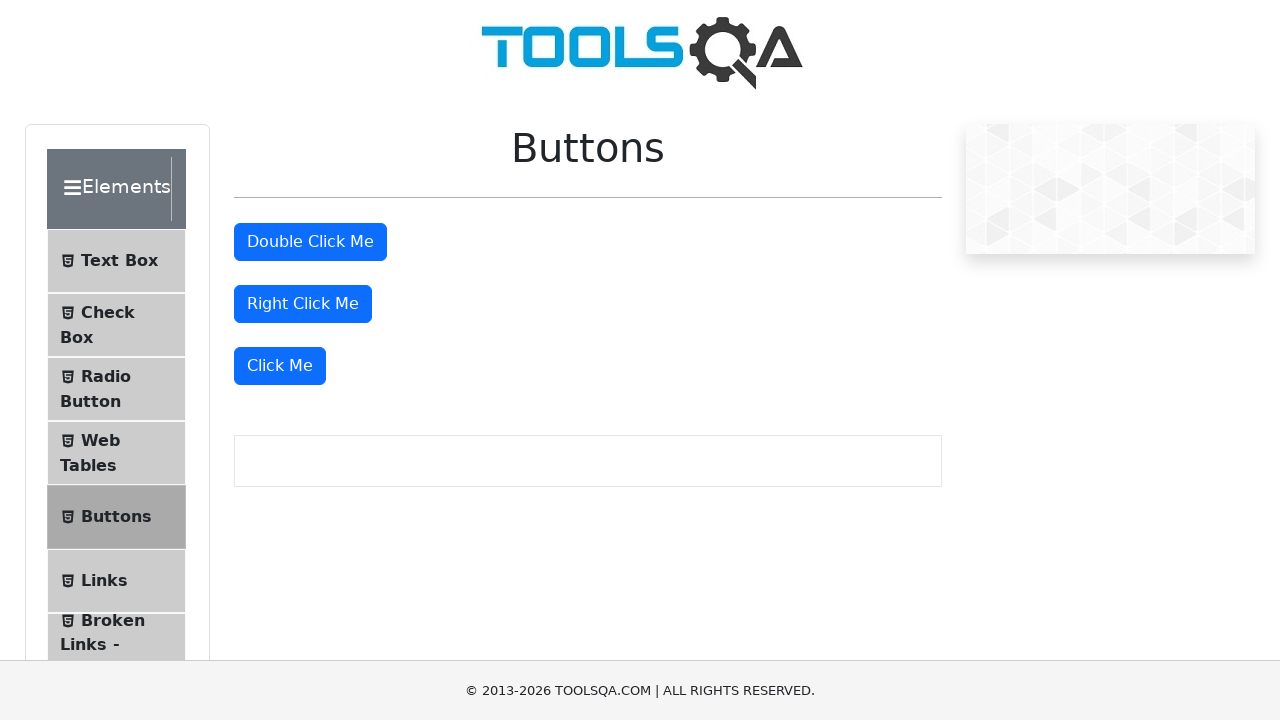

Double-clicked the 'Double Click Me' button at (310, 242) on #doubleClickBtn
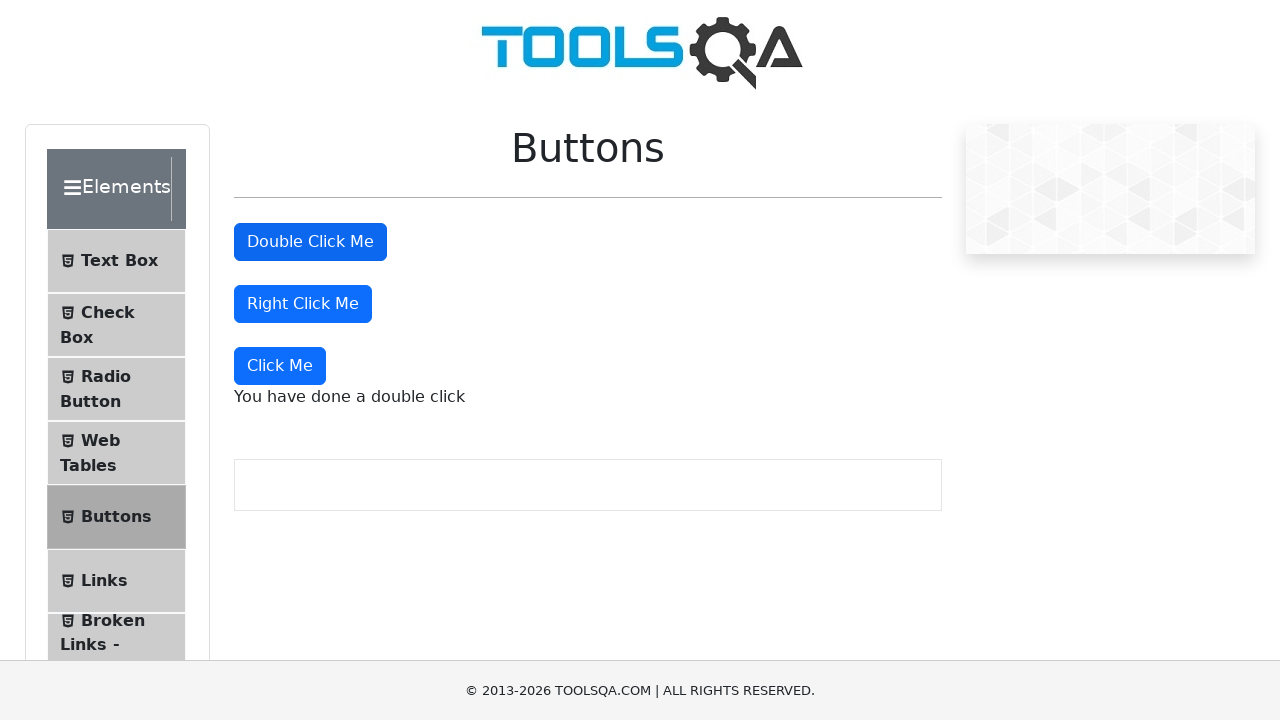

Double-click success message appeared
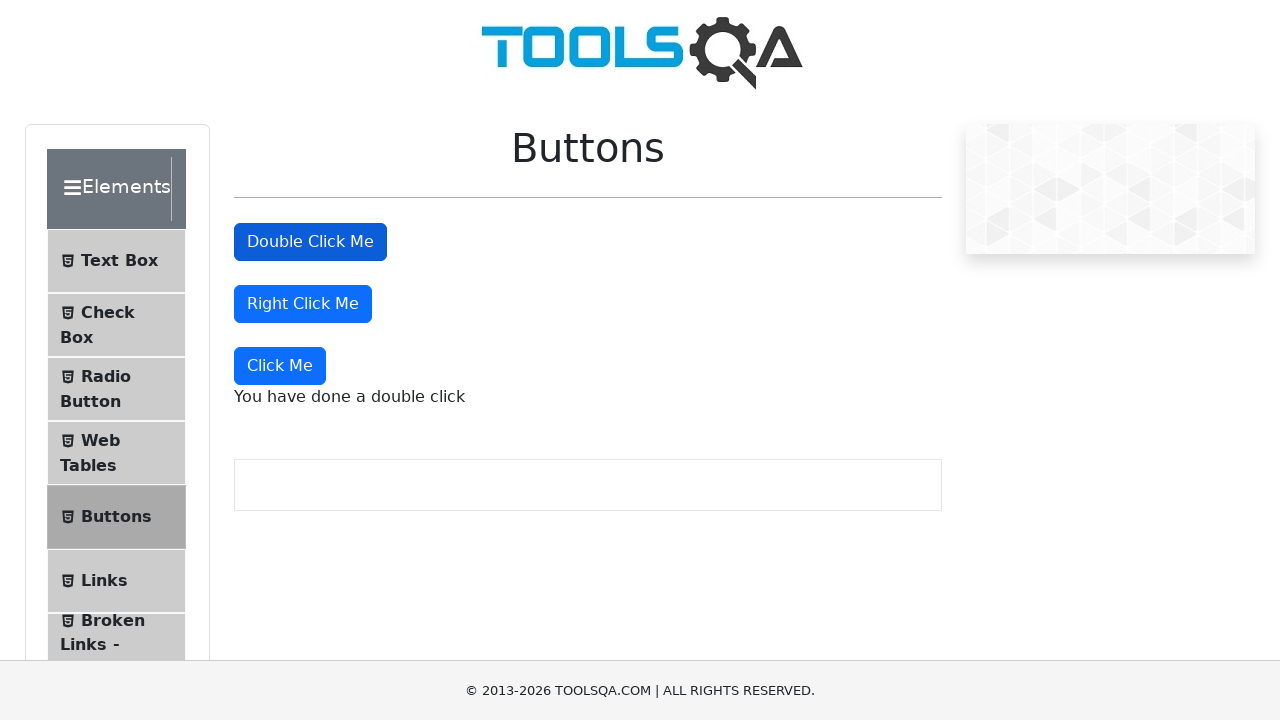

Scrolled 'Right Click Me' button into view
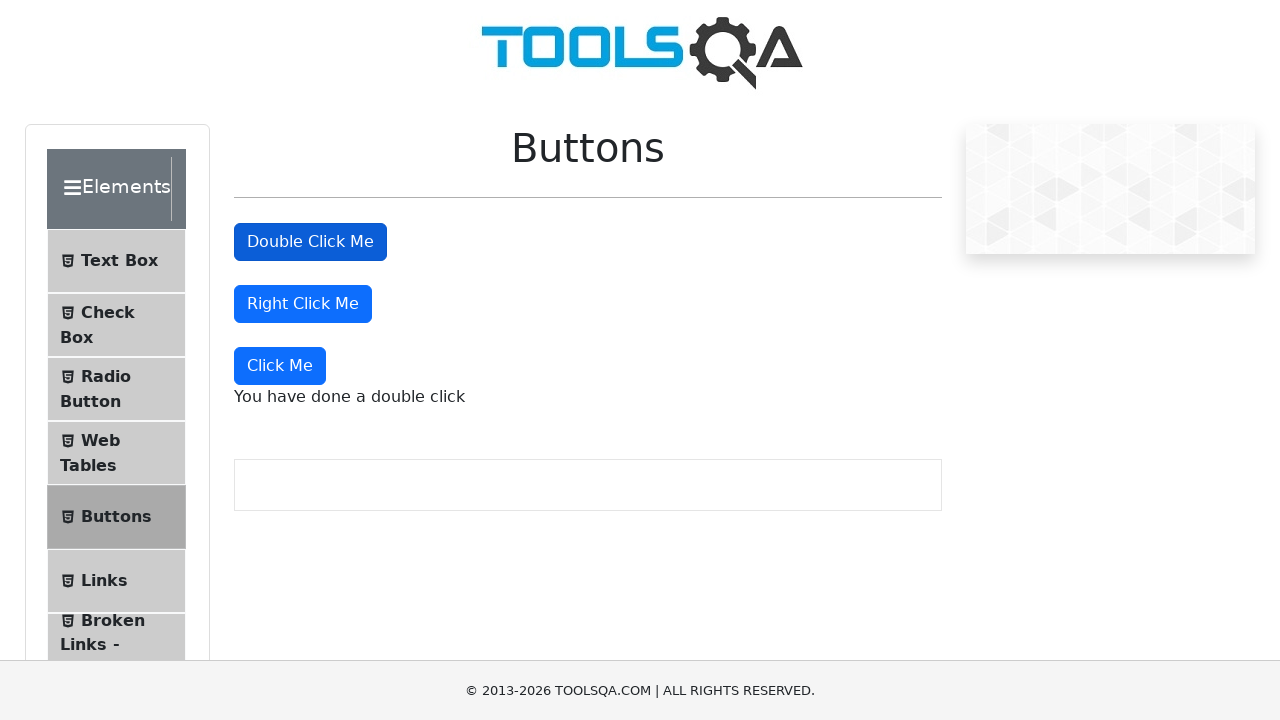

Right-clicked the 'Right Click Me' button at (303, 304) on #rightClickBtn
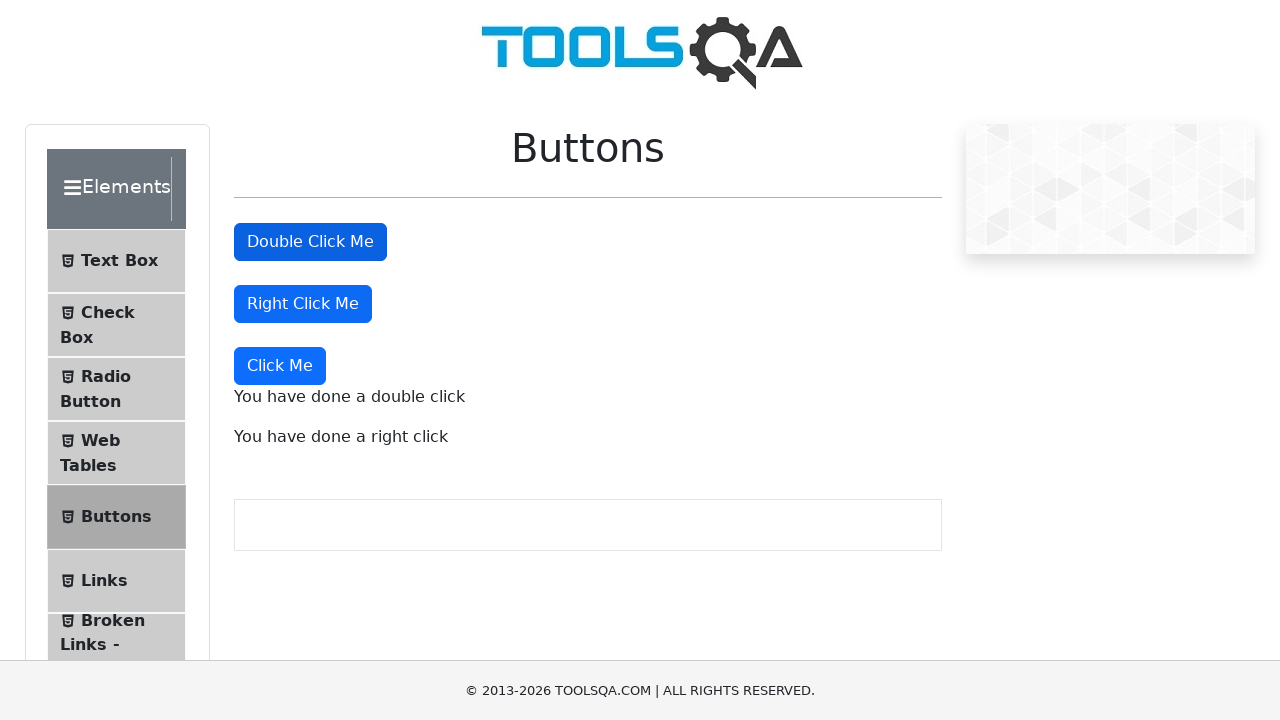

Right-click success message appeared
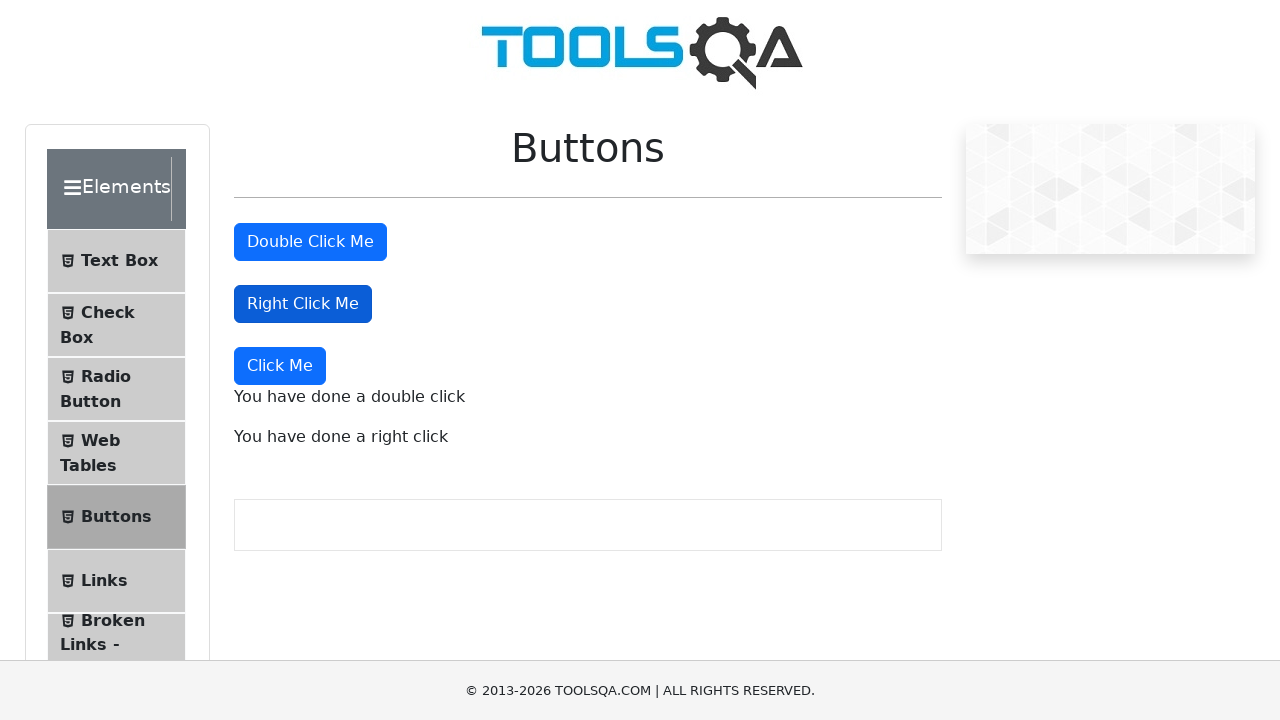

Scrolled 'Click Me' button into view
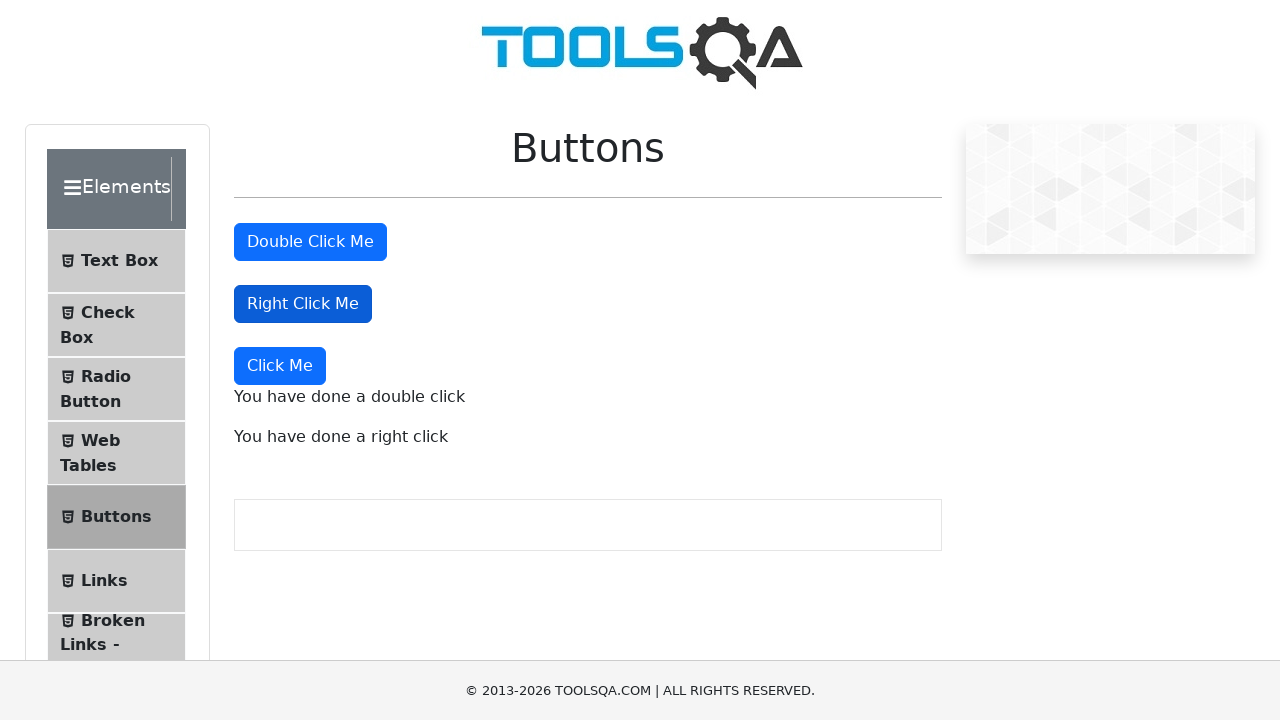

Single-clicked the 'Click Me' button at (280, 366) on button:has-text('Click Me'):not(#doubleClickBtn):not(#rightClickBtn)
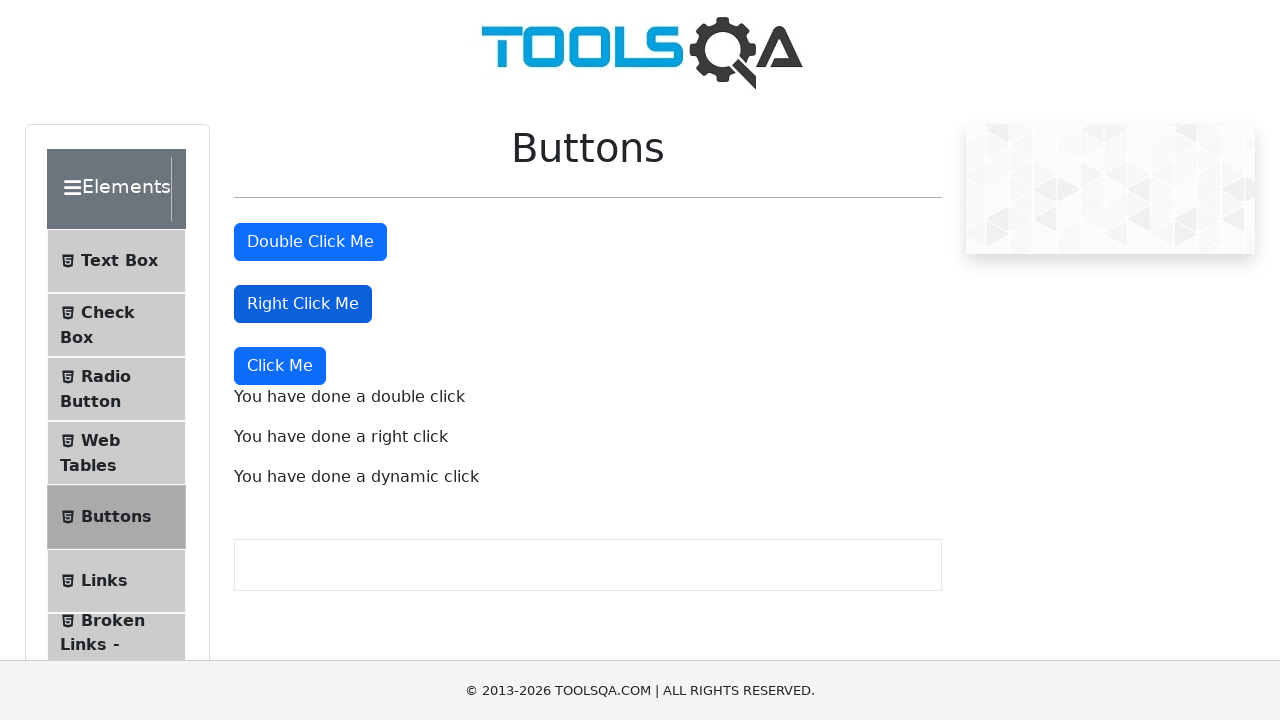

Single-click success message appeared
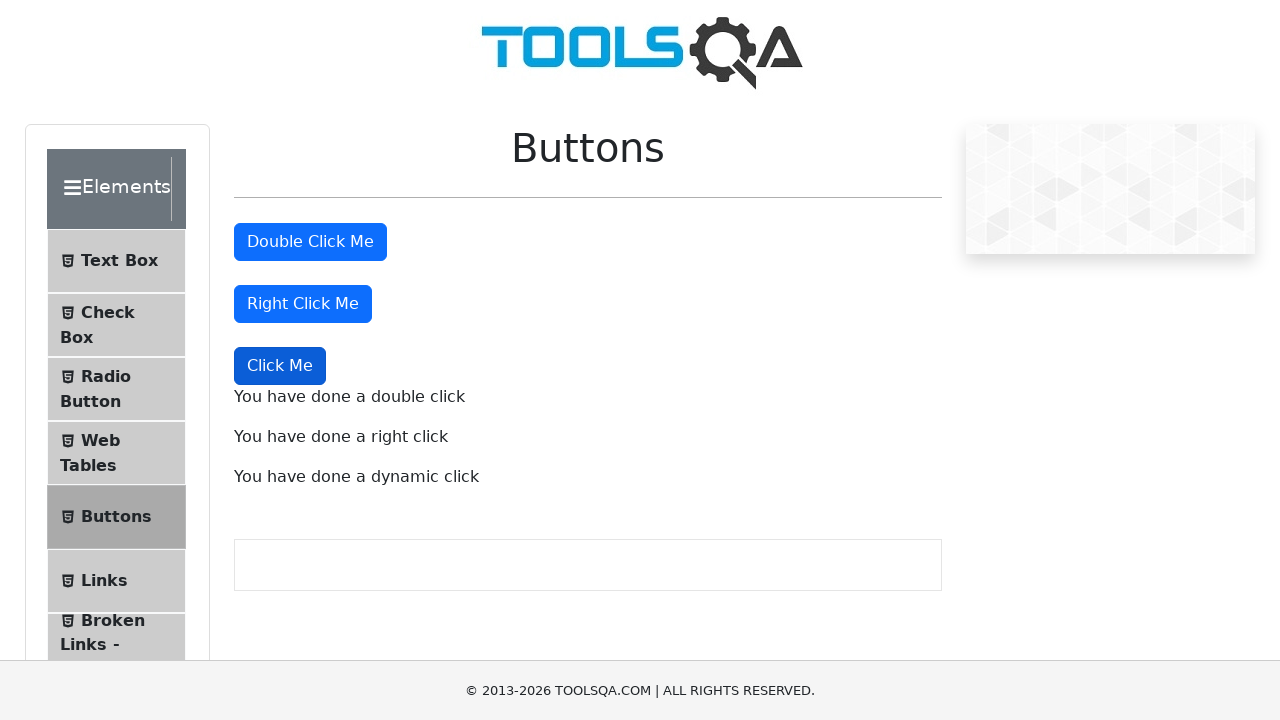

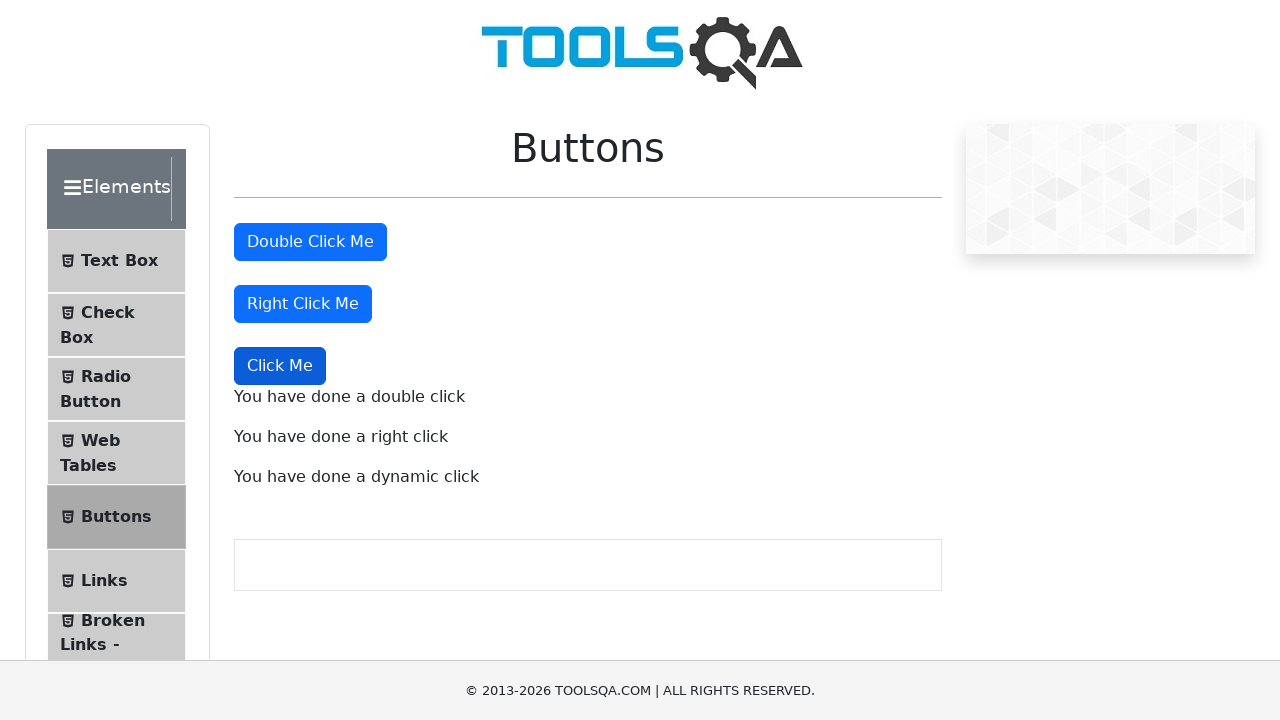